Tests error message validation on a login form by clicking the login button without entering credentials and verifying the "Required" error message appears

Starting URL: https://opensource-demo.orangehrmlive.com/web/index.php/auth/login

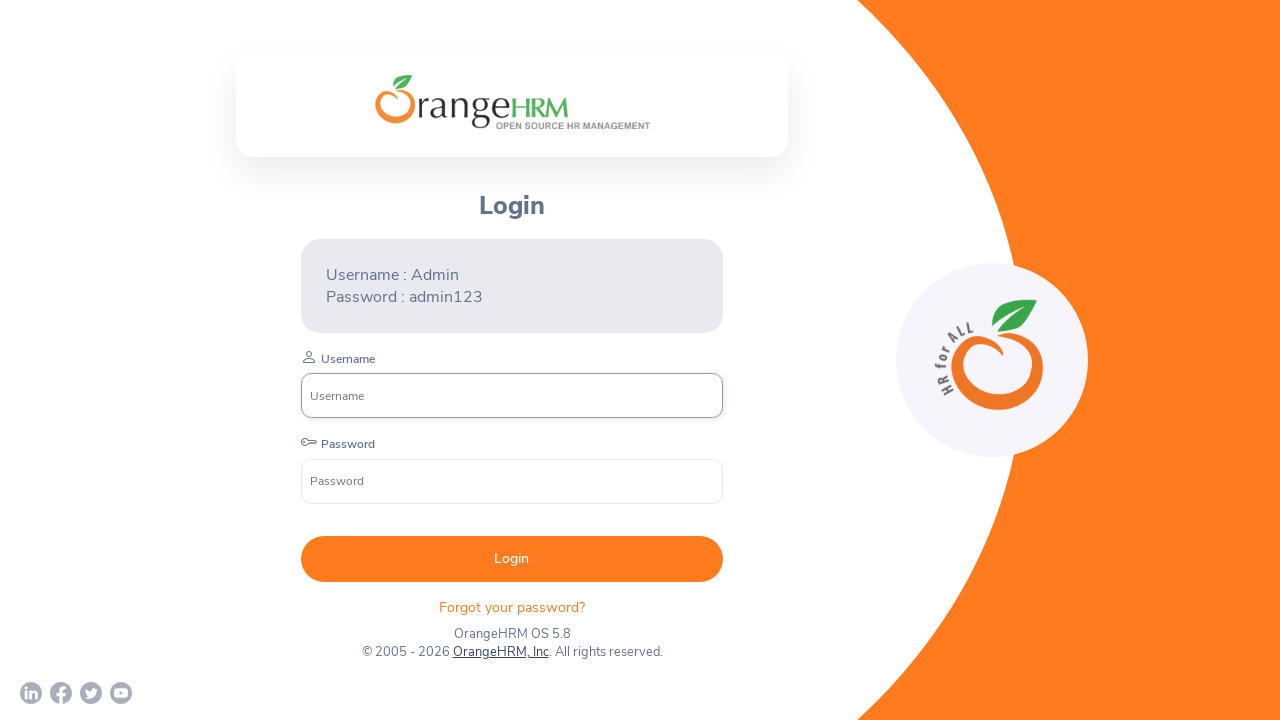

Clicked login button without entering credentials to trigger validation at (512, 559) on xpath=//*[@id="app"]/div[1]/div/div[1]/div/div[2]/div[2]/form/div[3]/button
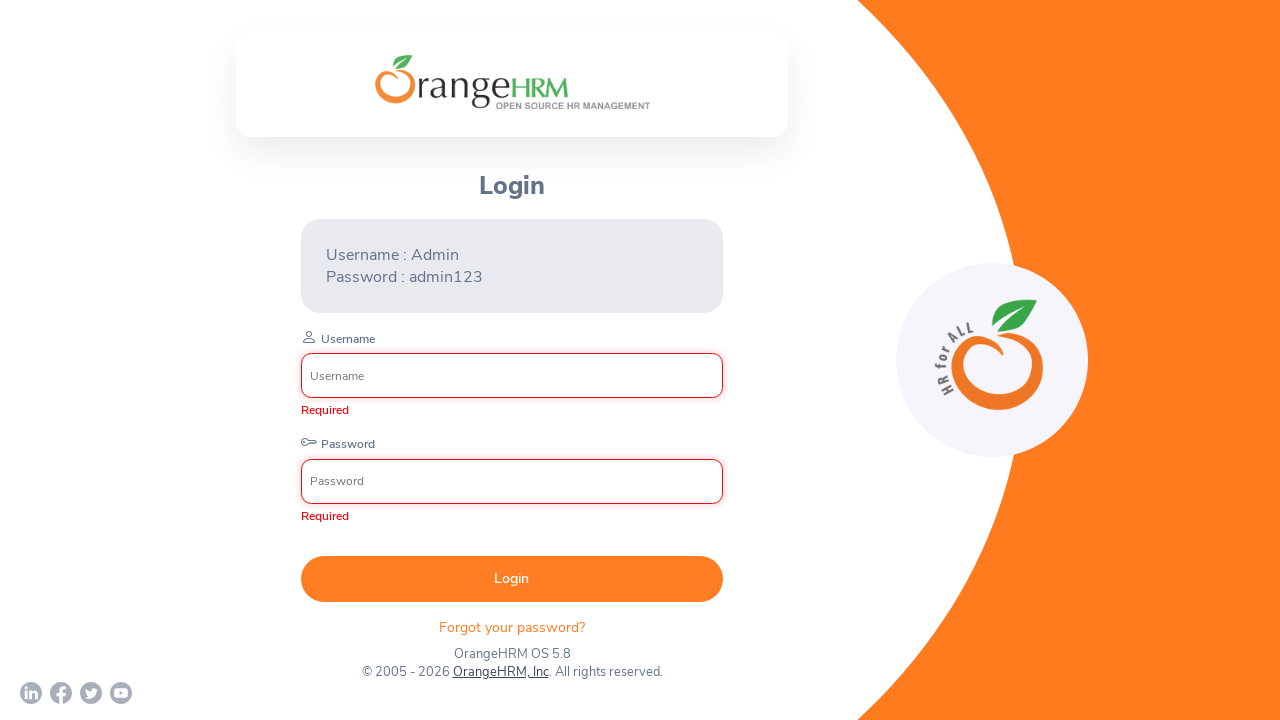

Error message element loaded
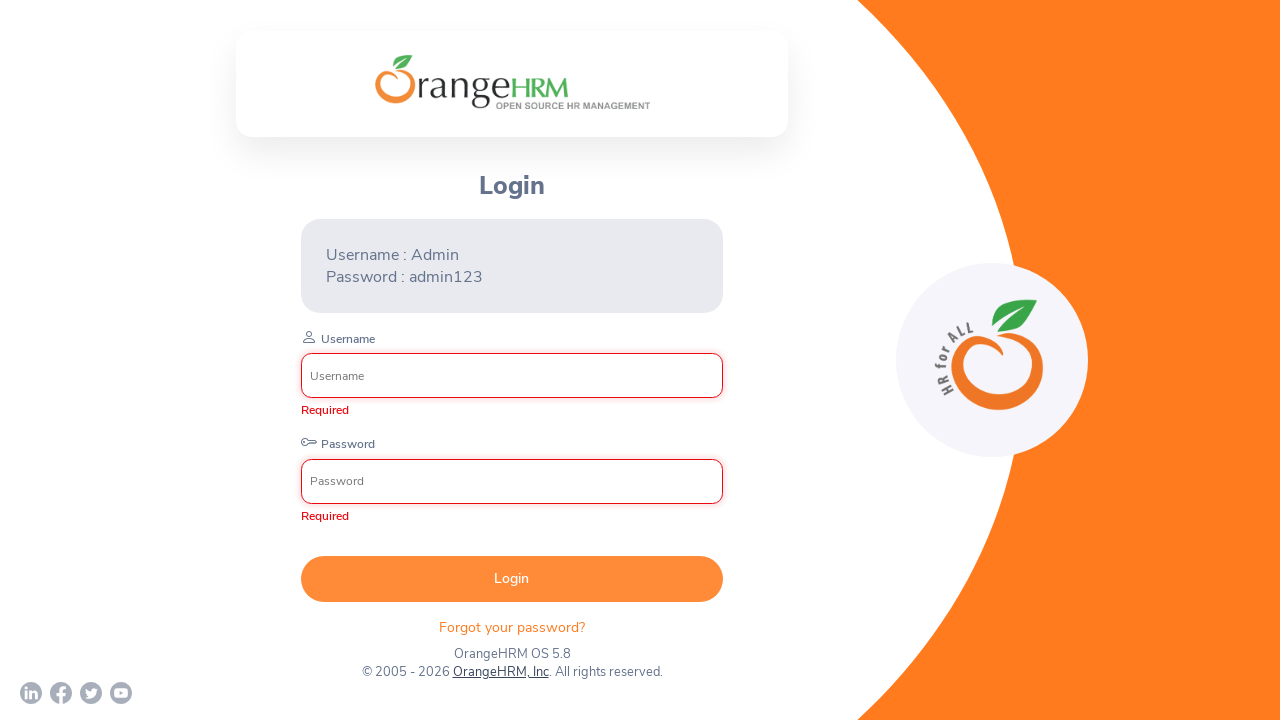

Located error message element
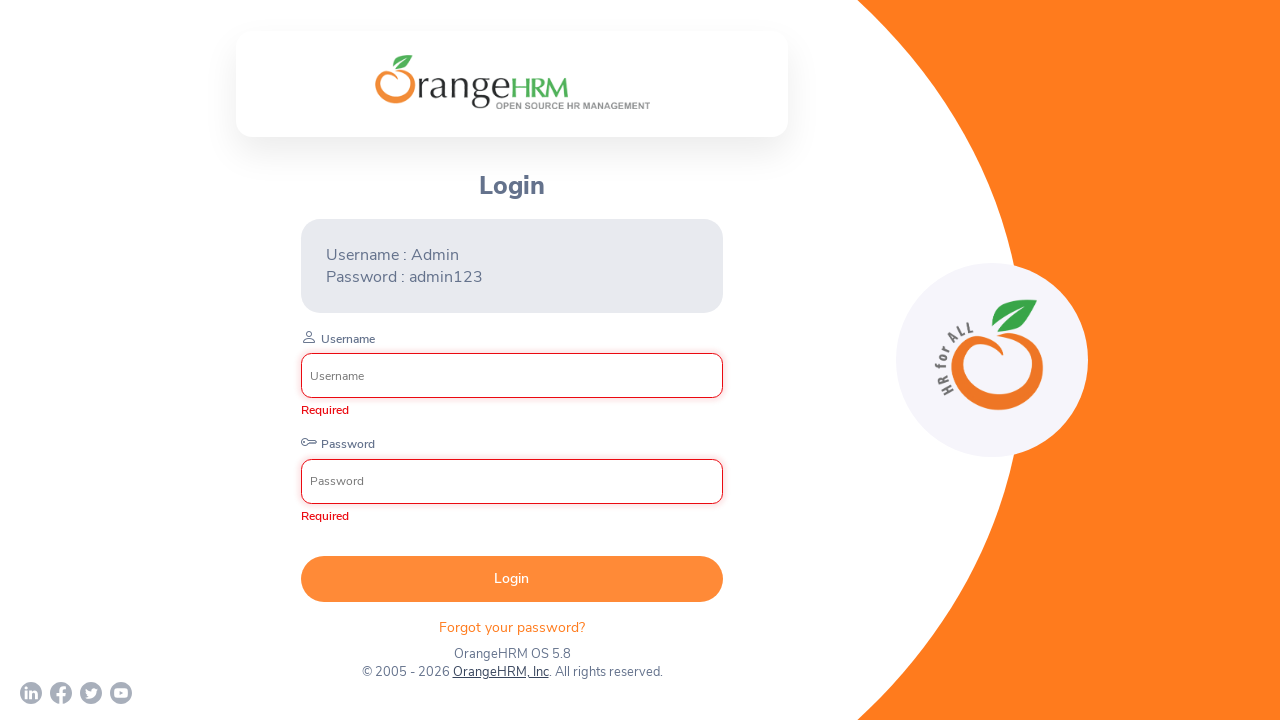

Verified 'Required' error message is displayed
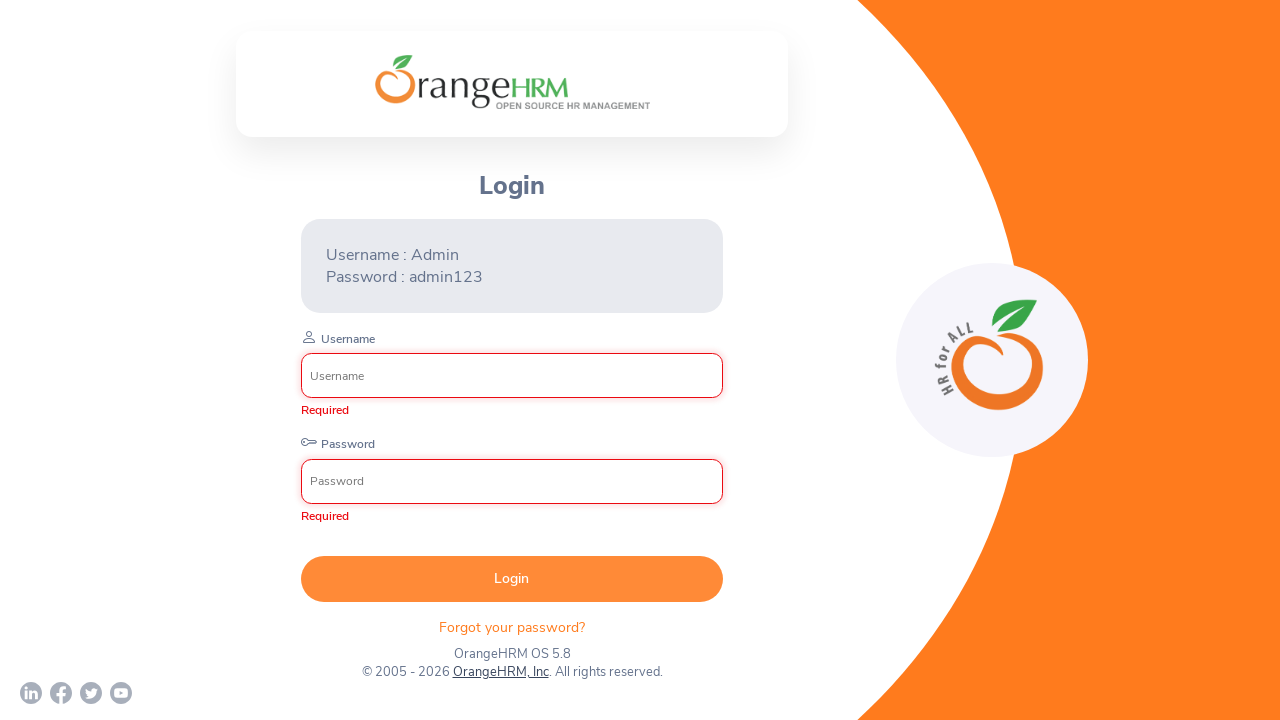

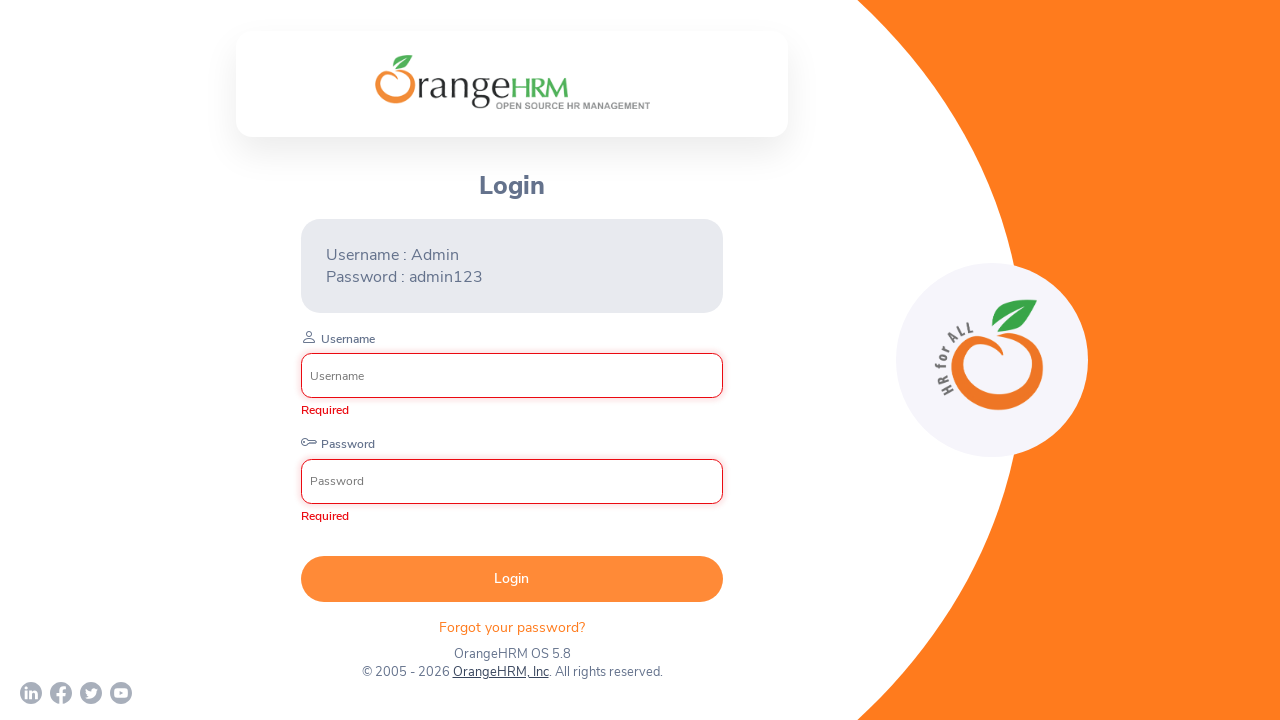